Visits a cosmetics website and verifies the page loads successfully by checking the response status code is less than 400.

Starting URL: https://koesmetikin-aja.vercel.app

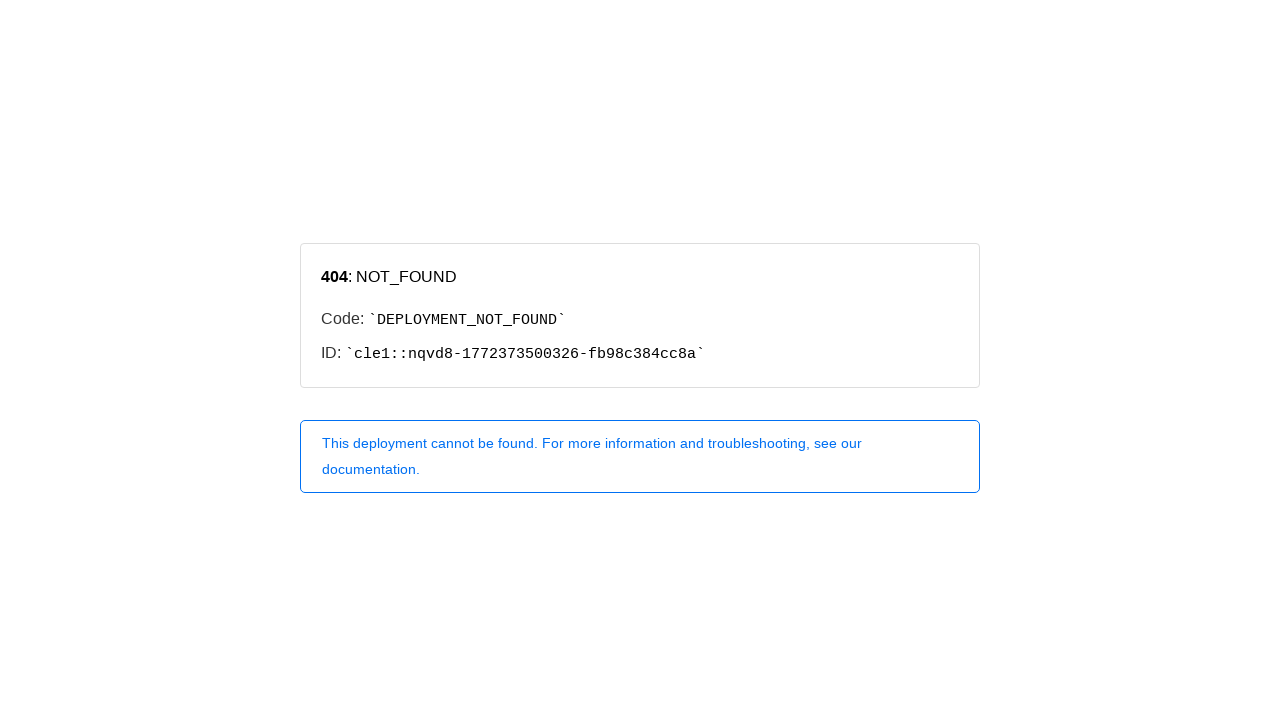

Navigated to cosmetics website https://koesmetikin-aja.vercel.app
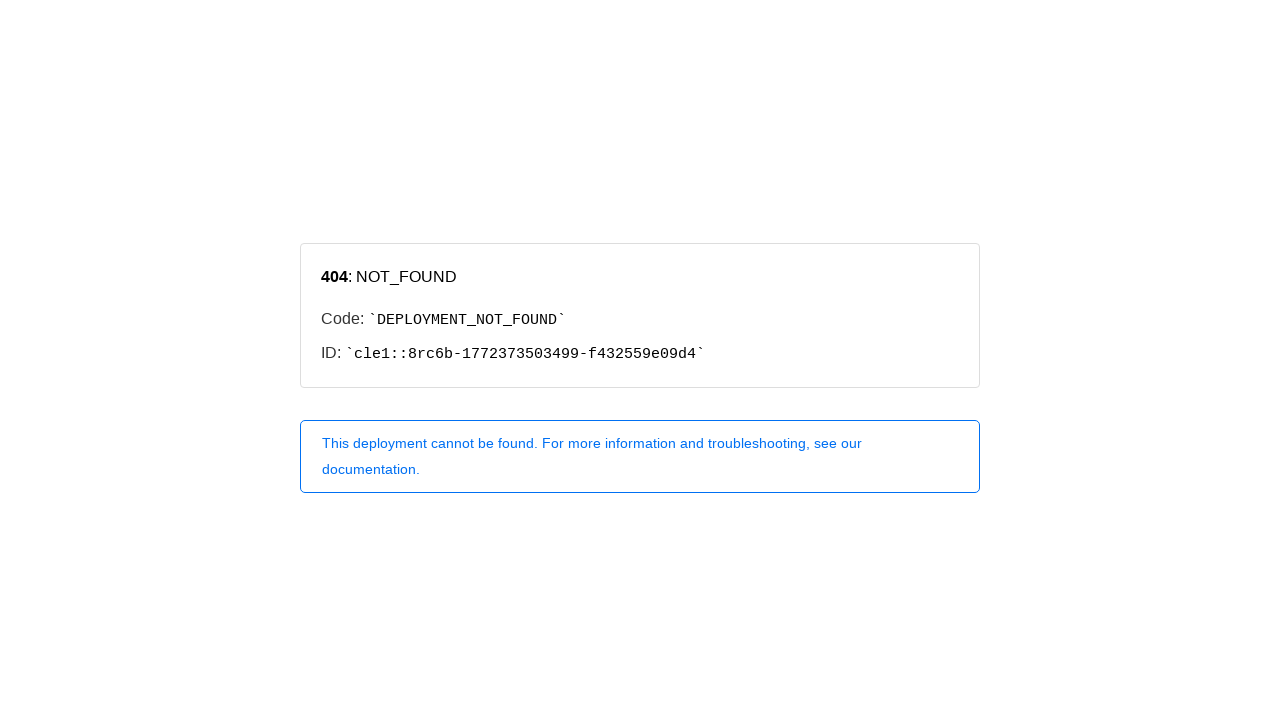

Page fully loaded (load state reached)
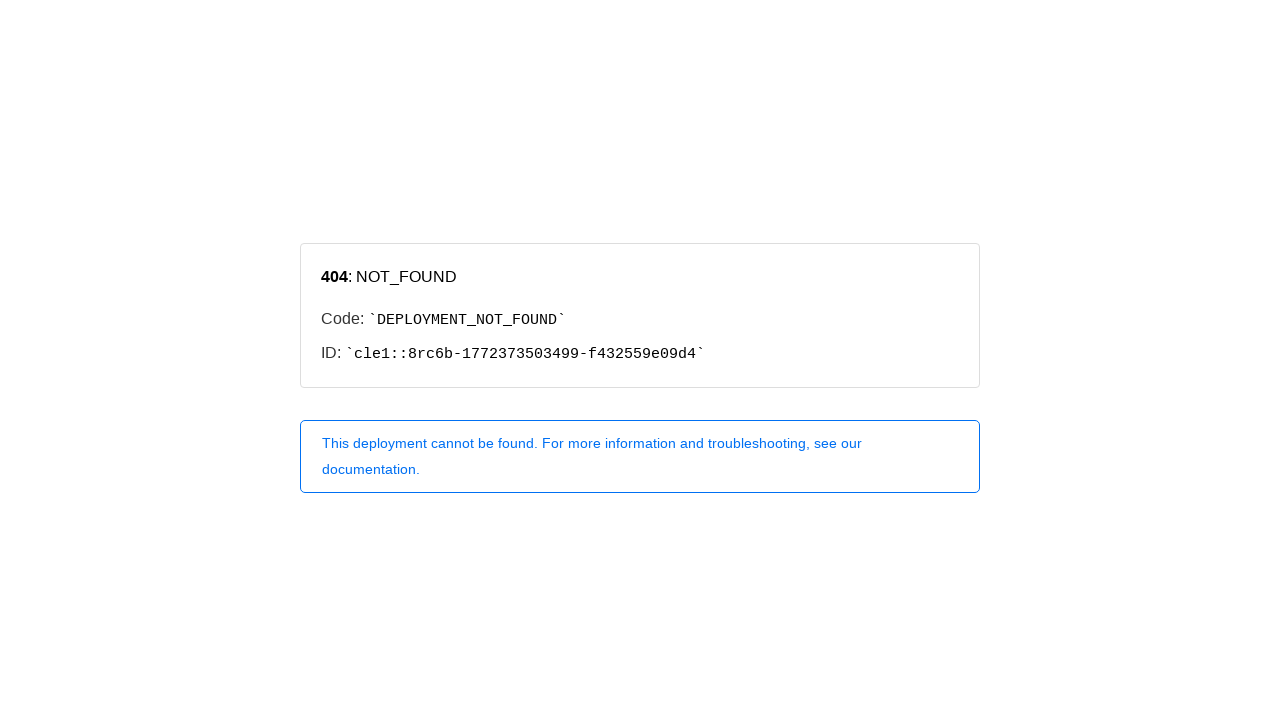

Body element is present, page content verified
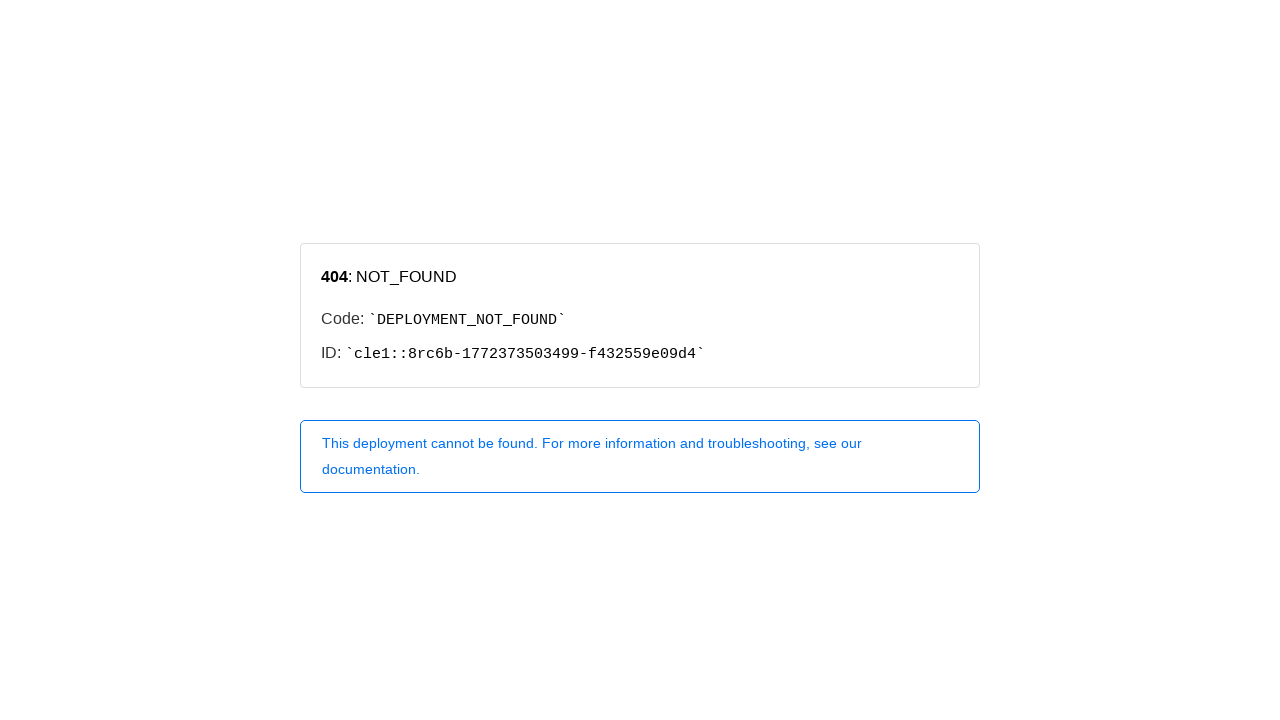

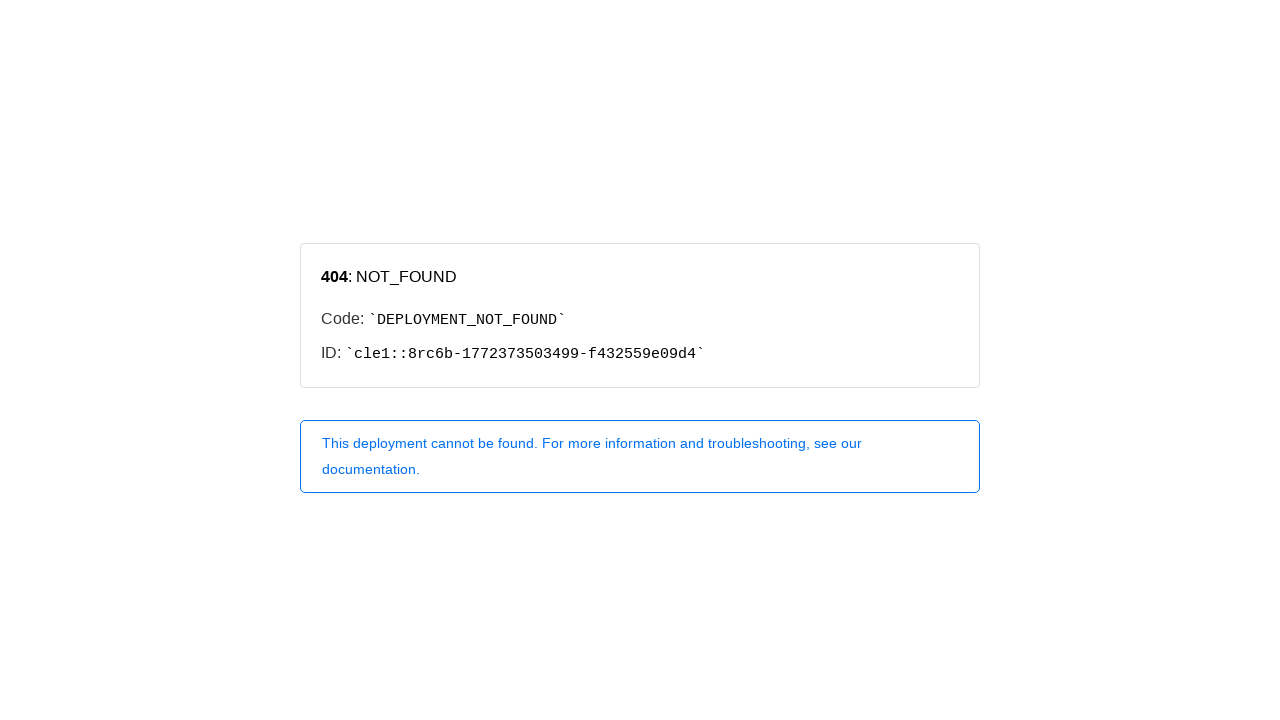